Tests browser window manipulation including maximizing, fullscreen mode, resizing, and repositioning the window

Starting URL: https://www.lanqiao.cn/

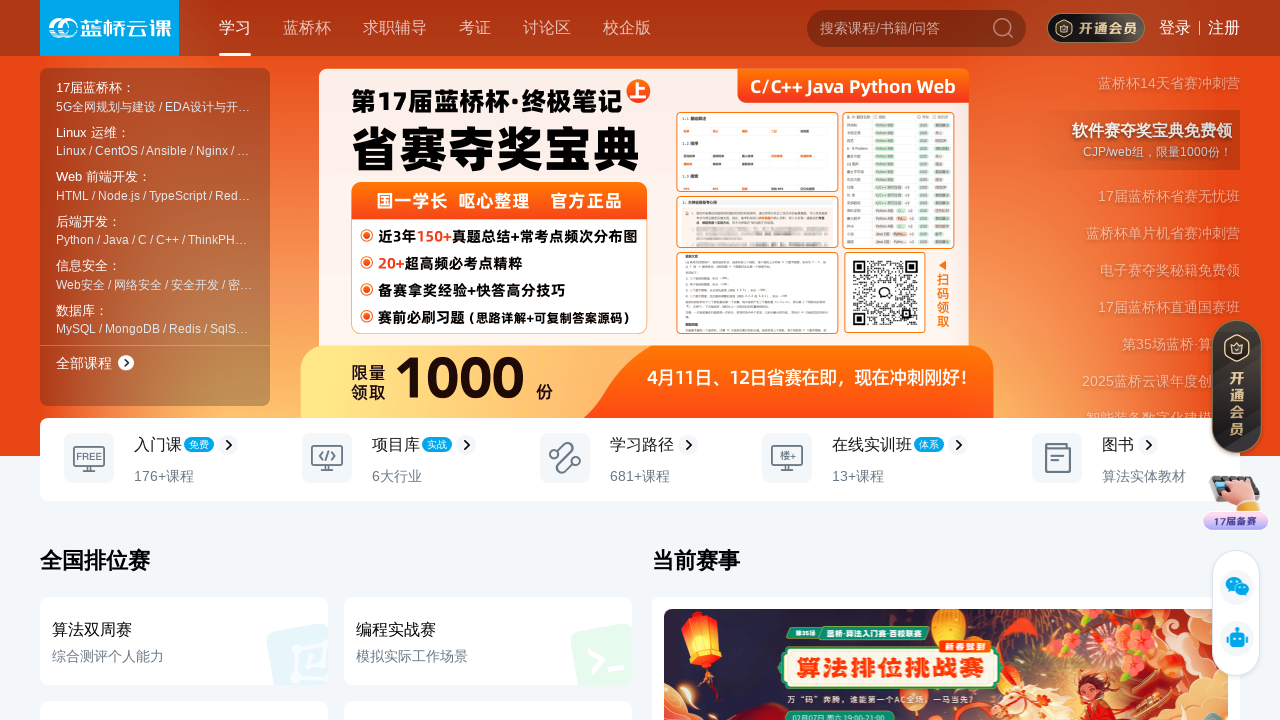

Retrieved initial window size
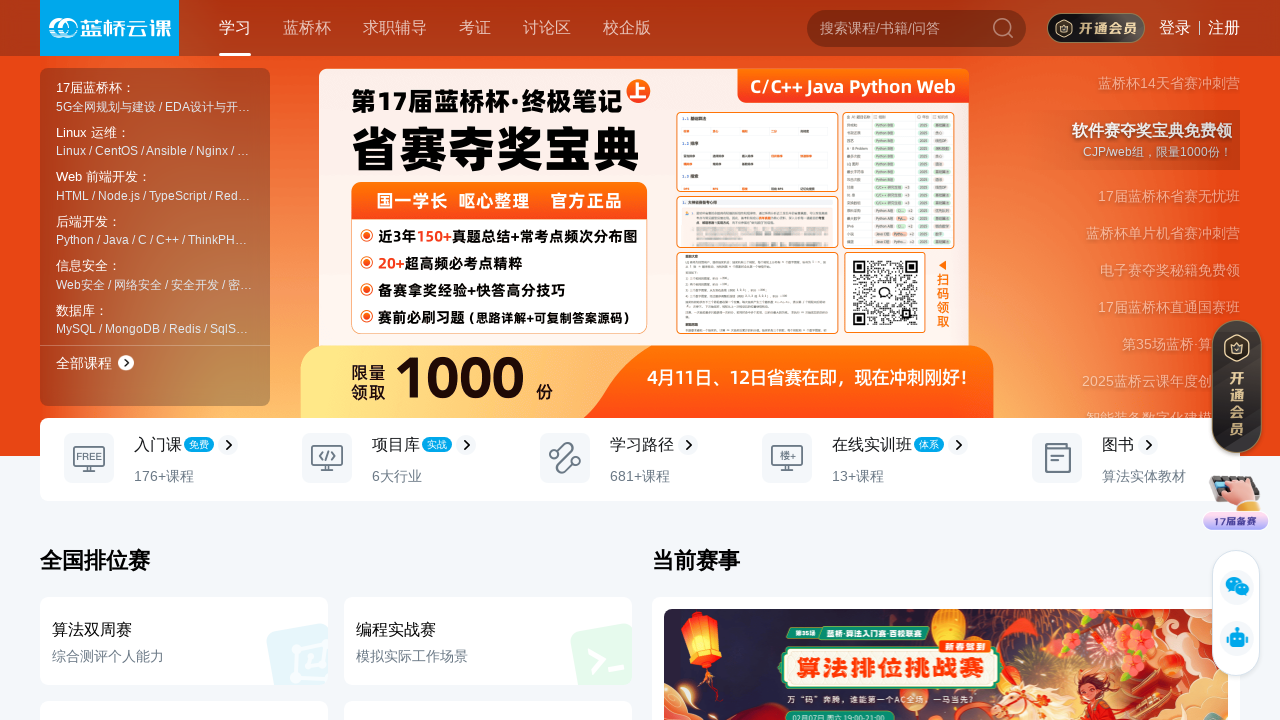

Entered fullscreen mode using document.requestFullscreen()
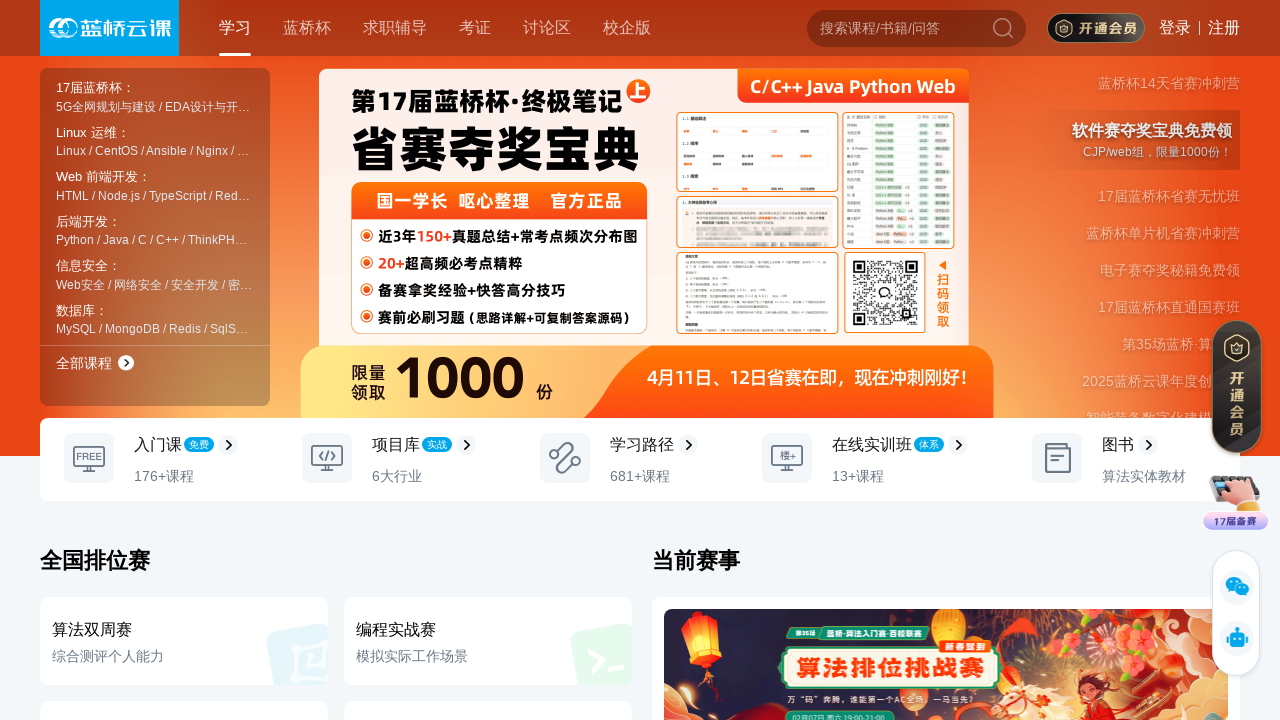

Waited 3 seconds for fullscreen mode to activate
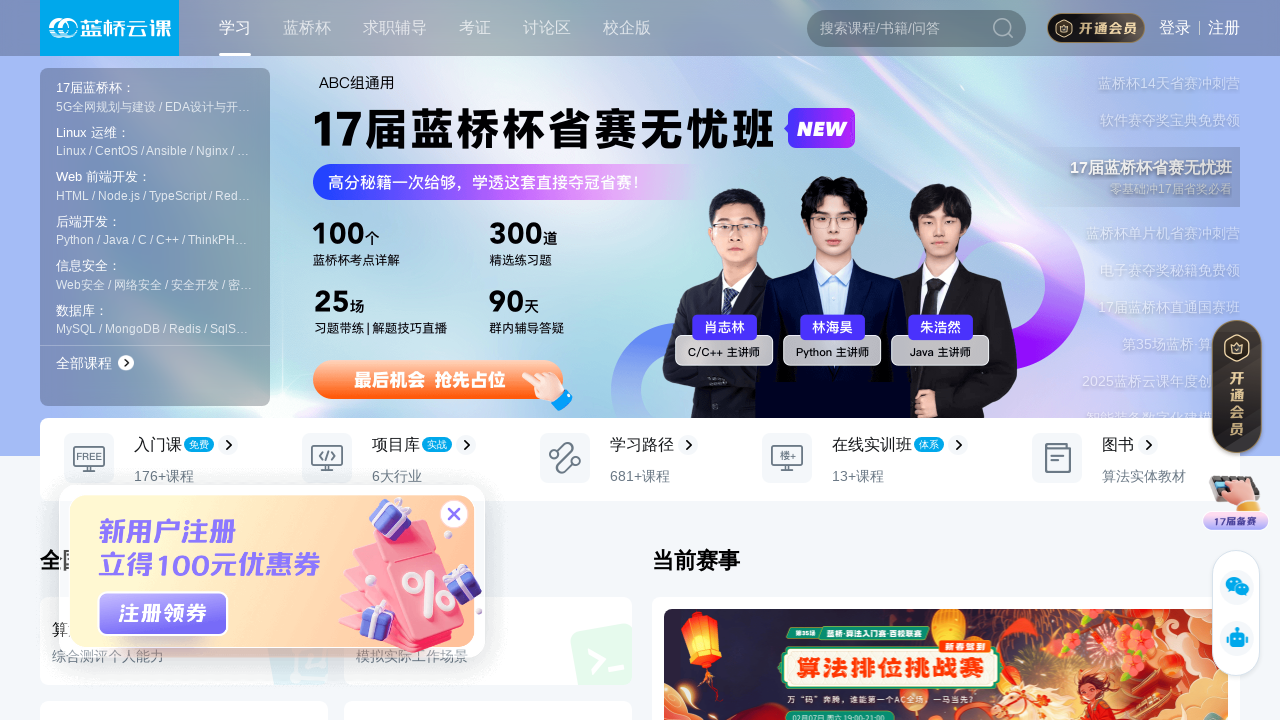

Exited fullscreen mode
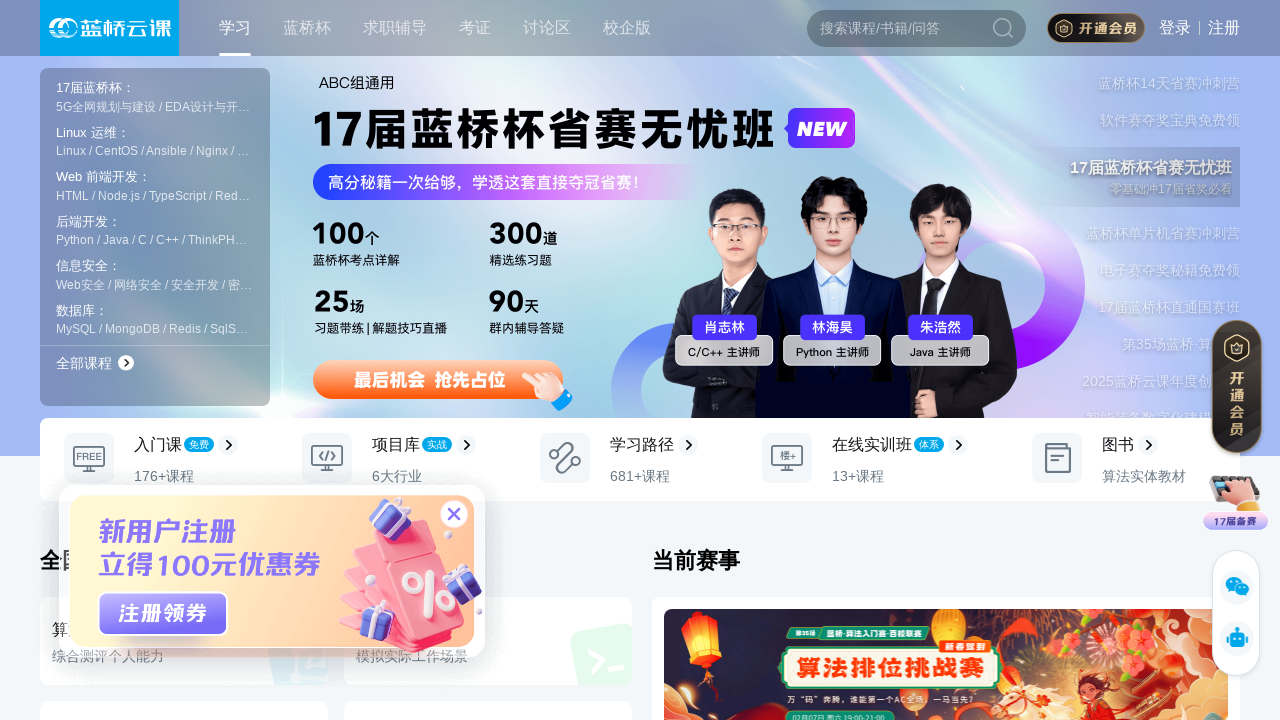

Set viewport size to 400x200
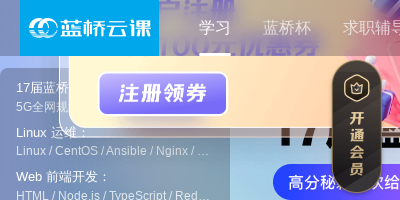

Waited 3 seconds after resizing window
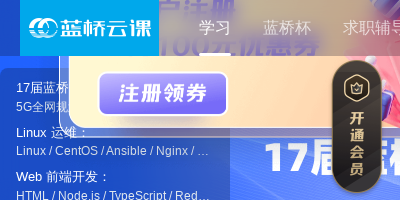

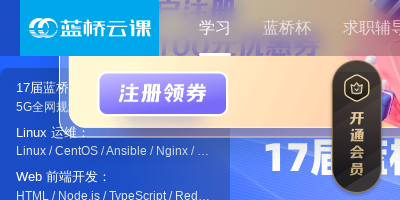